Tests canceling a form by filling a username field and clicking the cancel button to verify the form is reset

Starting URL: https://testpages.eviltester.com/styled/basic-html-form-test.html

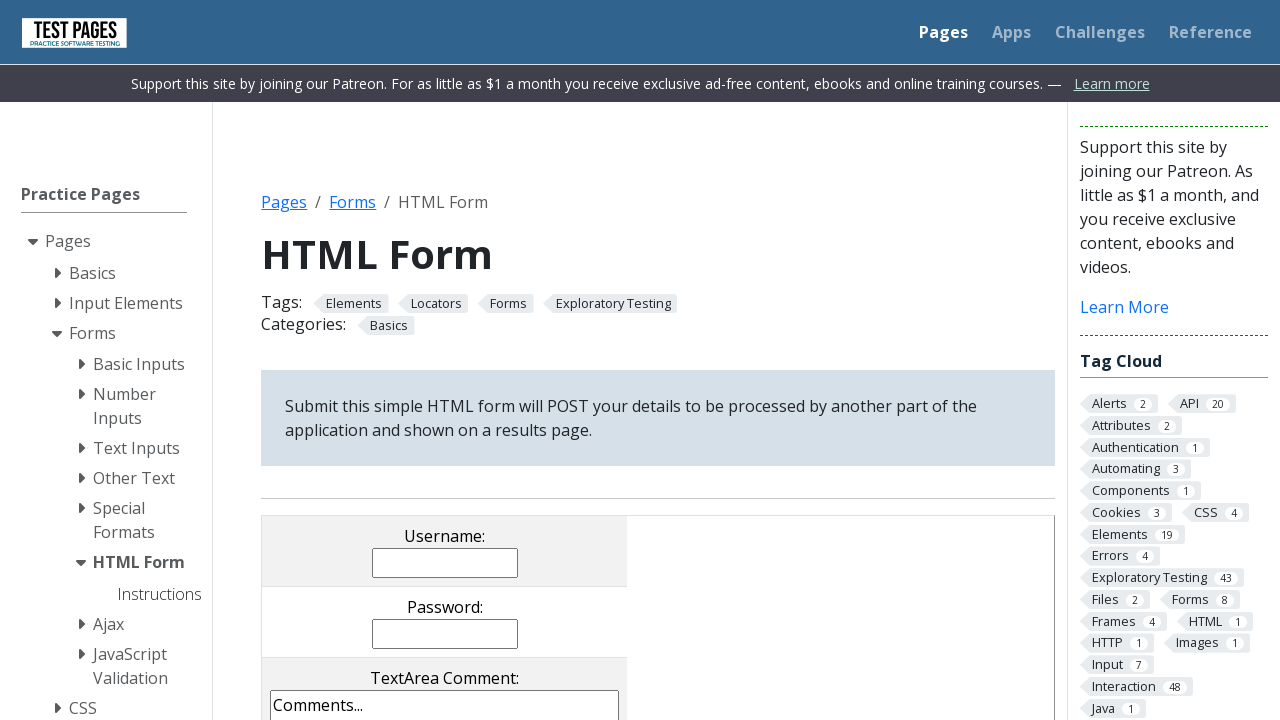

Filled username field with 'Evgeniia' on input[name='username']
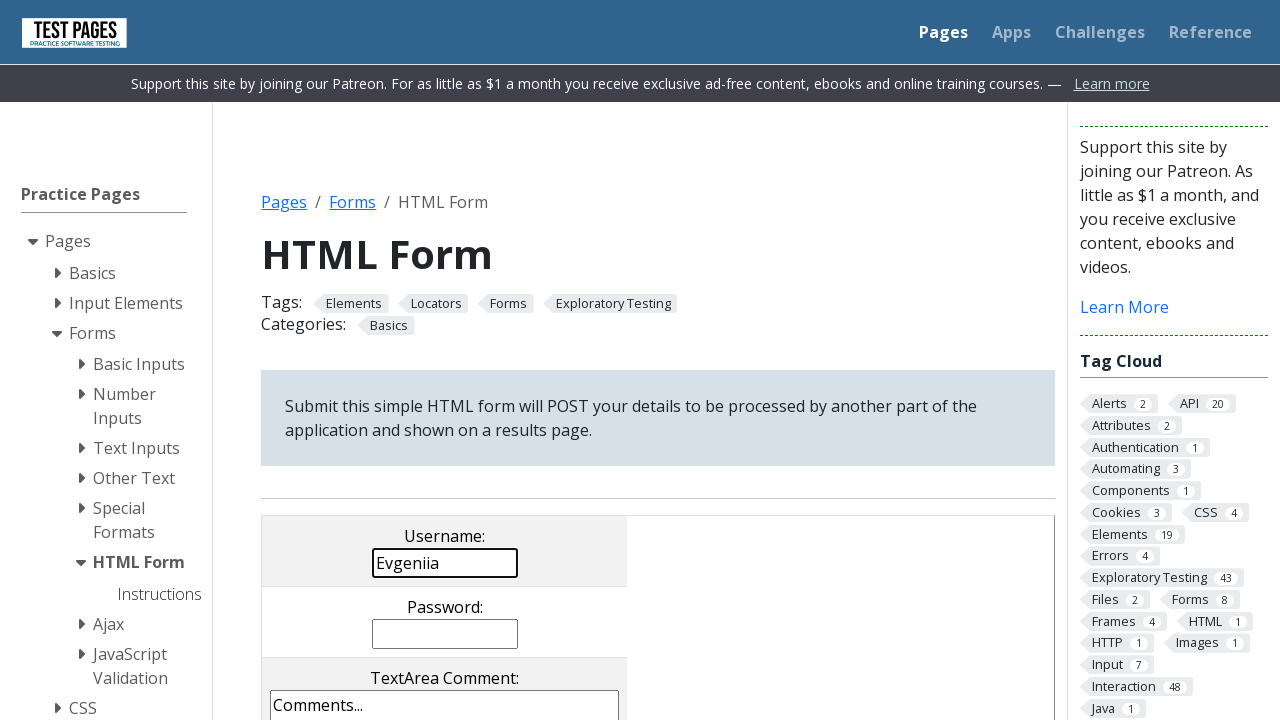

Clicked cancel button to reset form at (381, 360) on input[value='cancel']
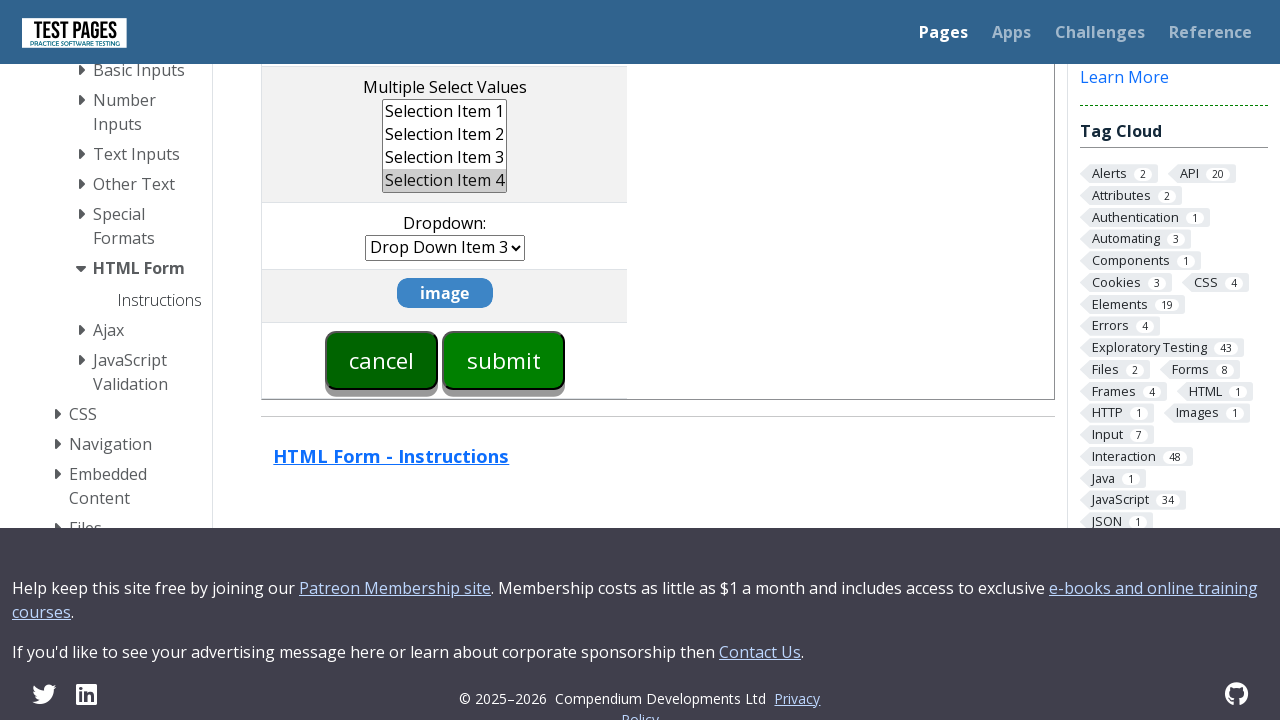

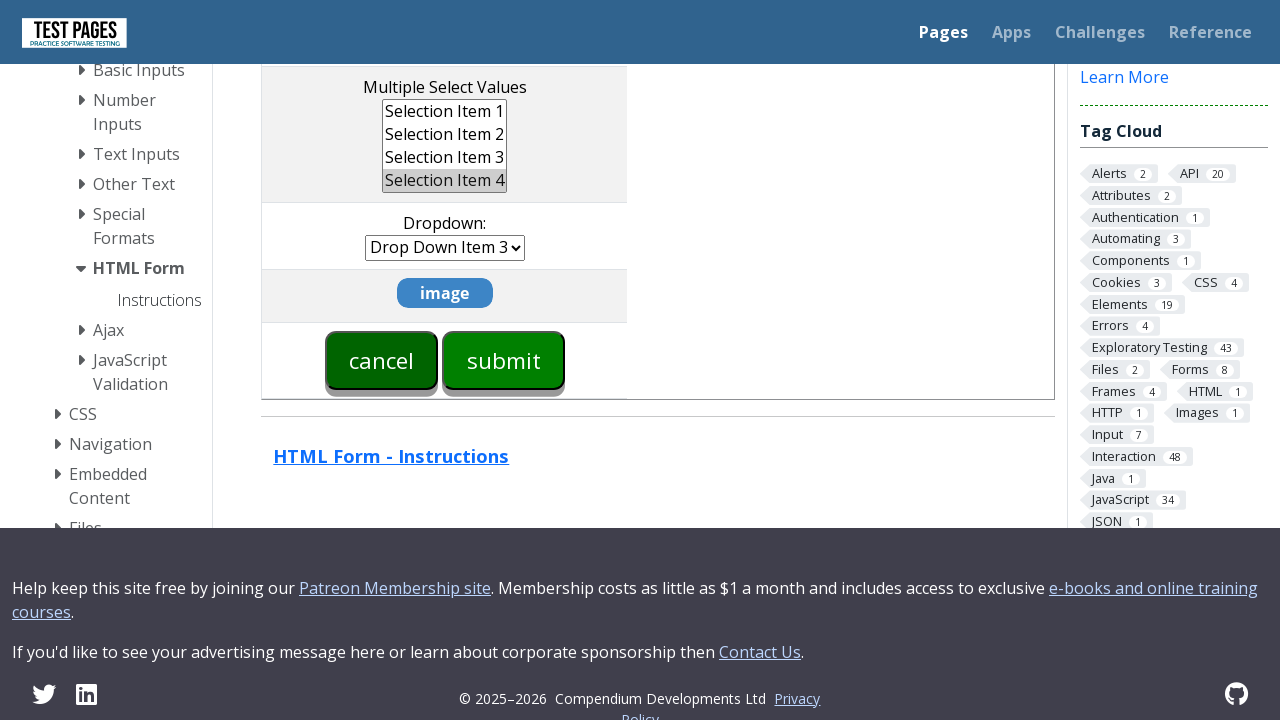